Tests drag-and-drop functionality on jQuery UI demo page by switching to an iframe and dragging an element onto a droppable target

Starting URL: https://jqueryui.com/droppable/

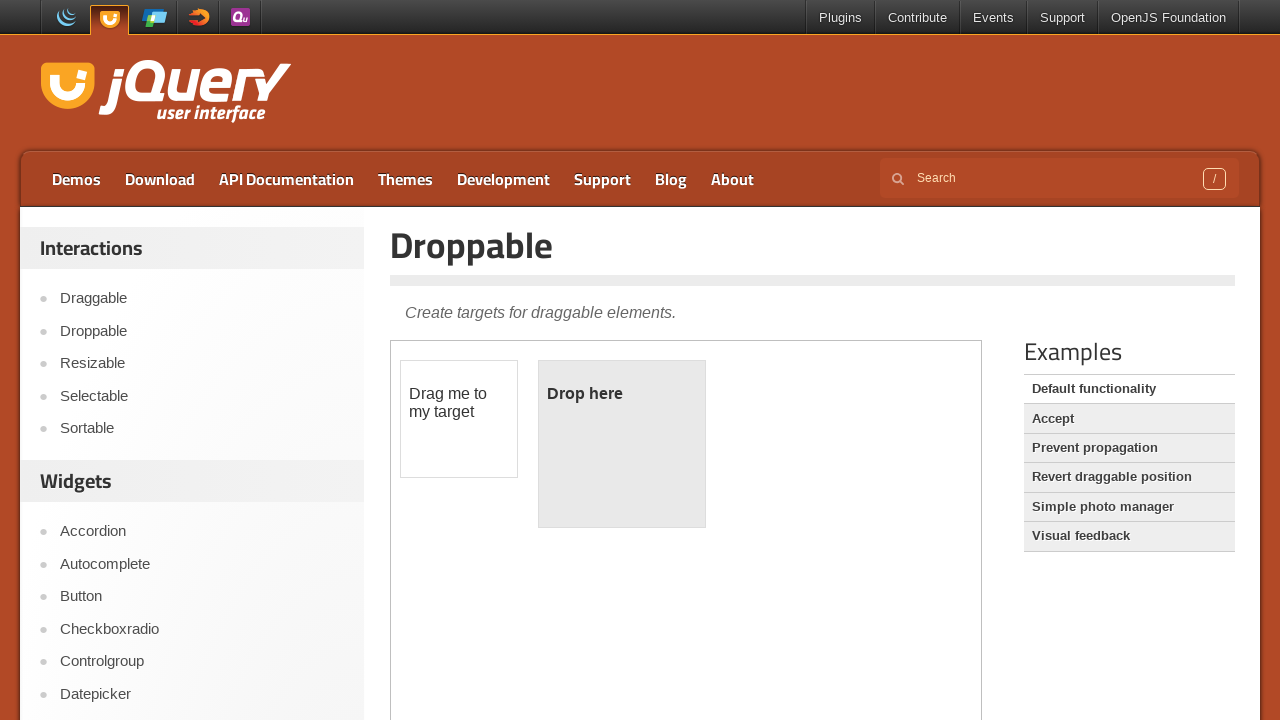

Located the first iframe on the jQuery UI droppable demo page
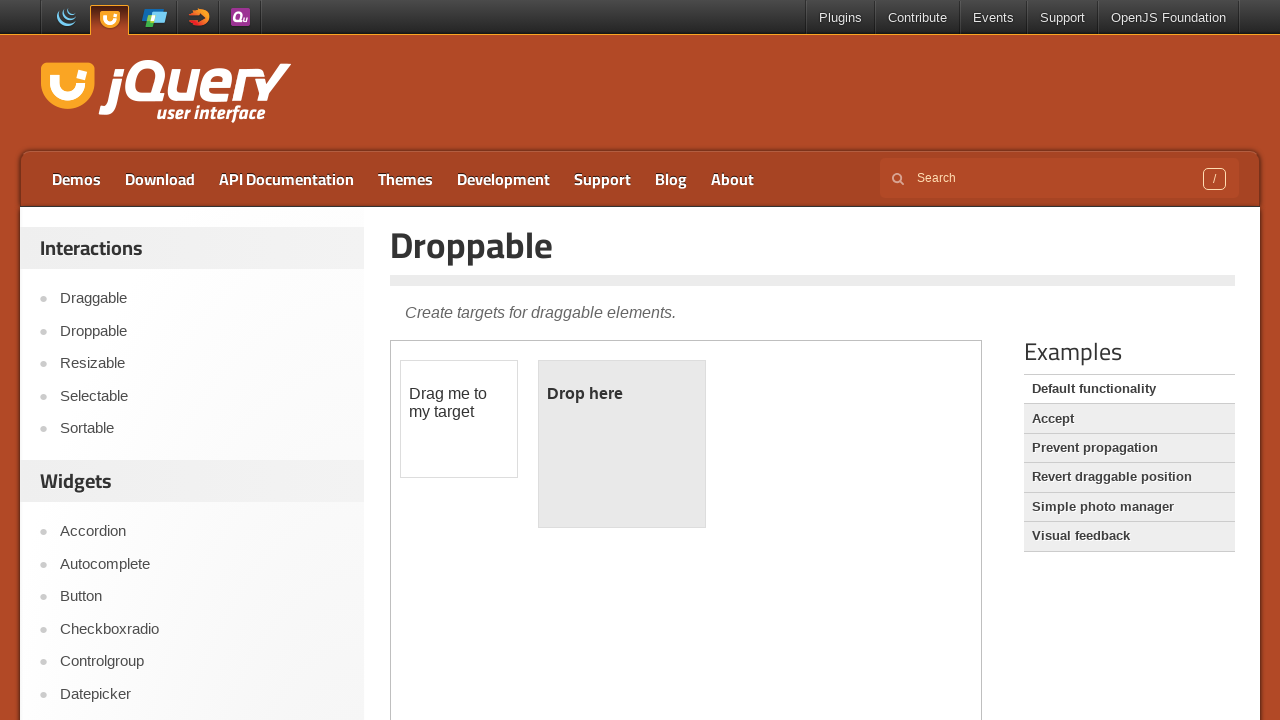

Located the draggable element (#draggable) within the iframe
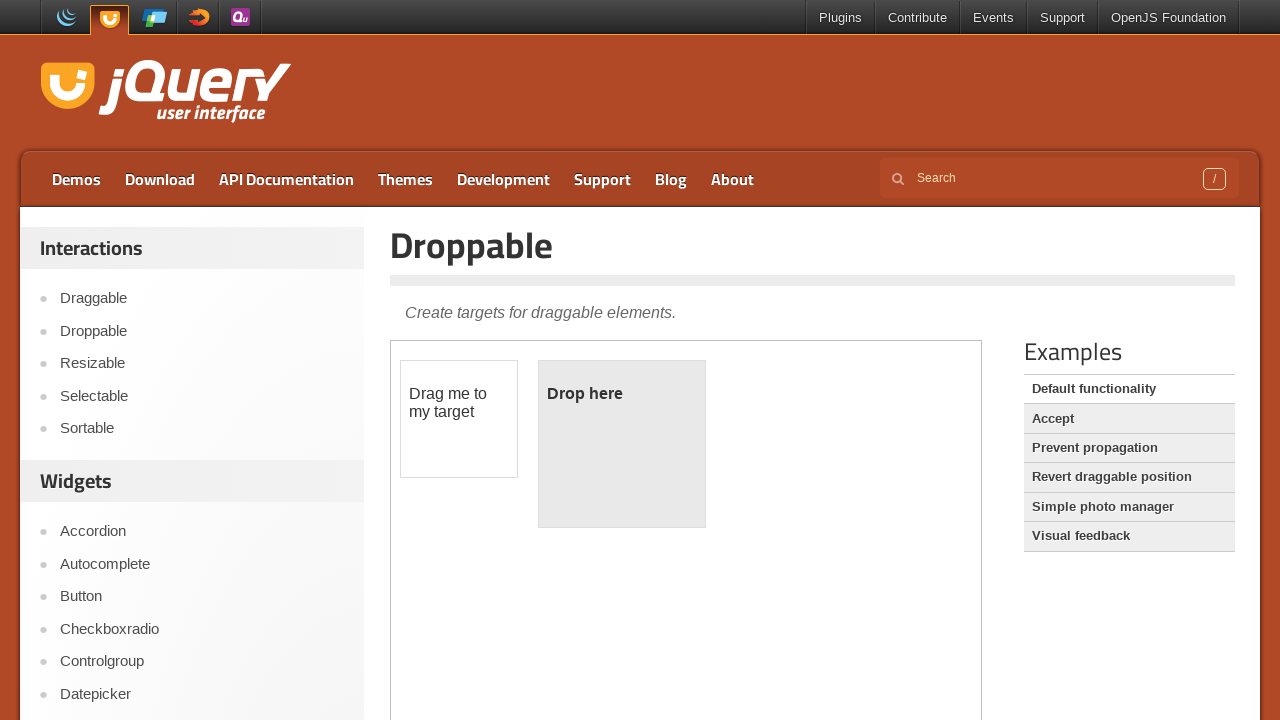

Located the droppable target element (#droppable) within the iframe
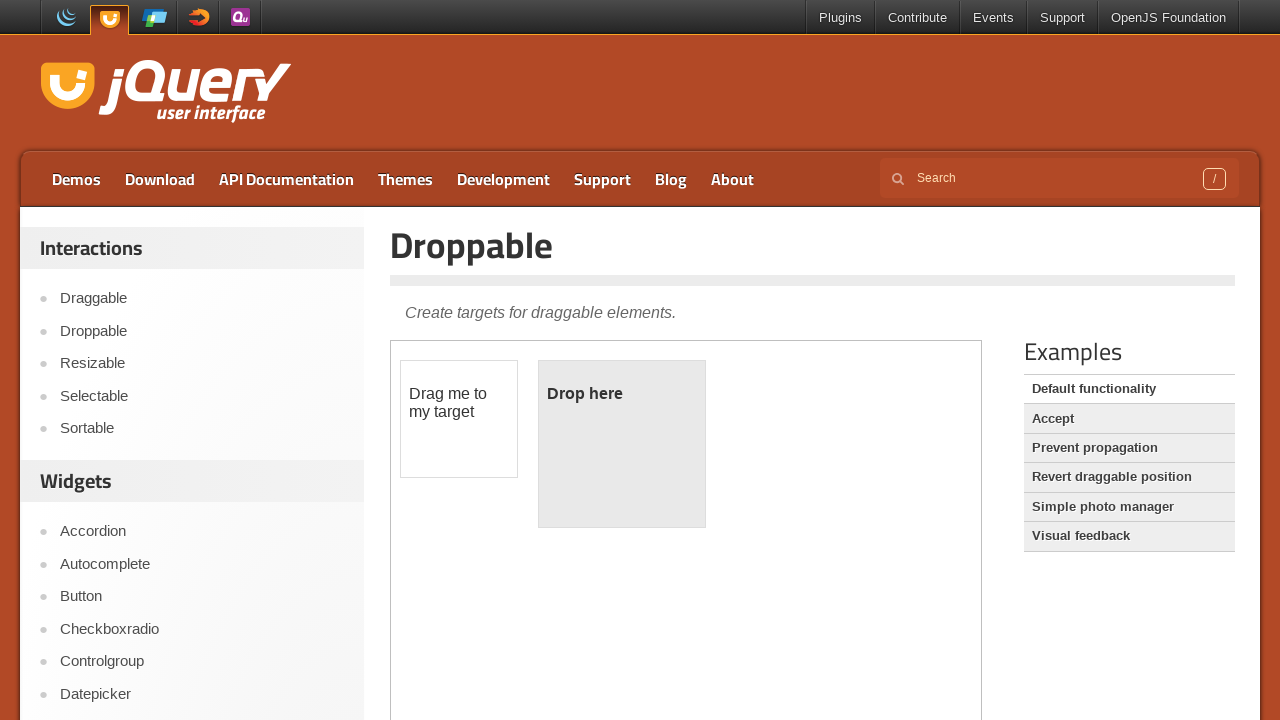

Dragged the draggable element onto the droppable target at (622, 444)
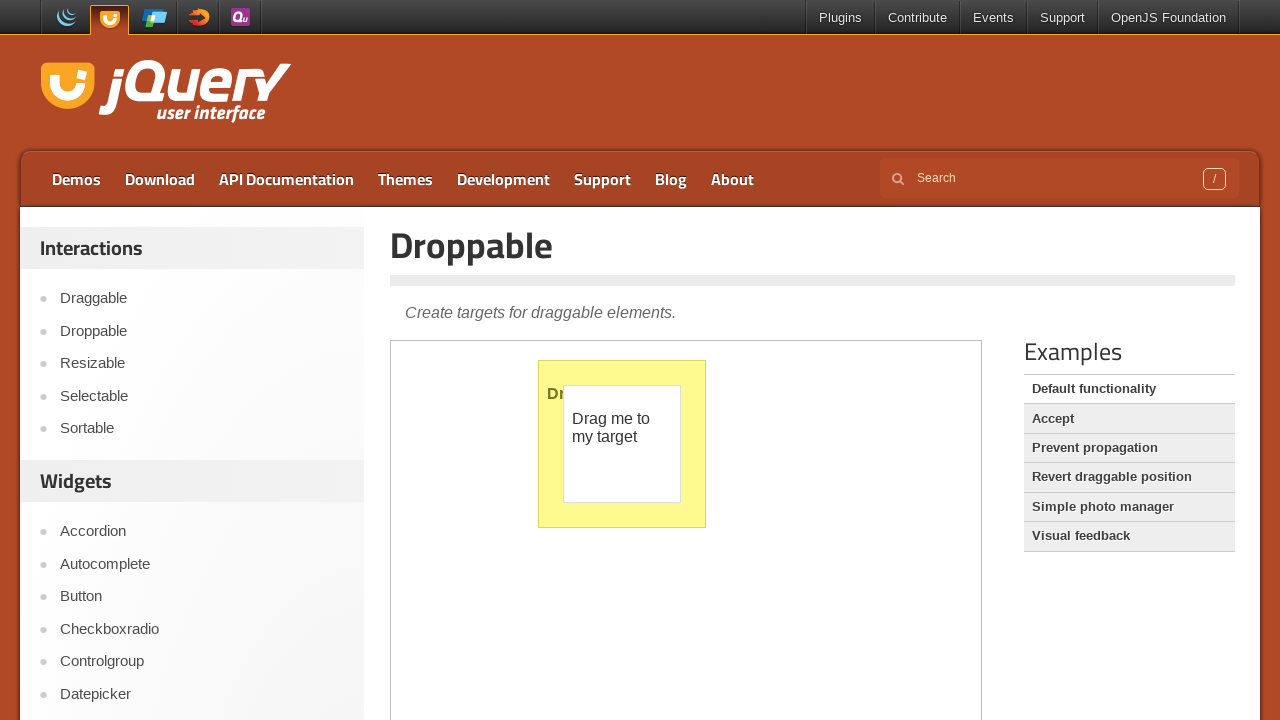

Verified drag-and-drop was successful - droppable element now displays 'Dropped!' text
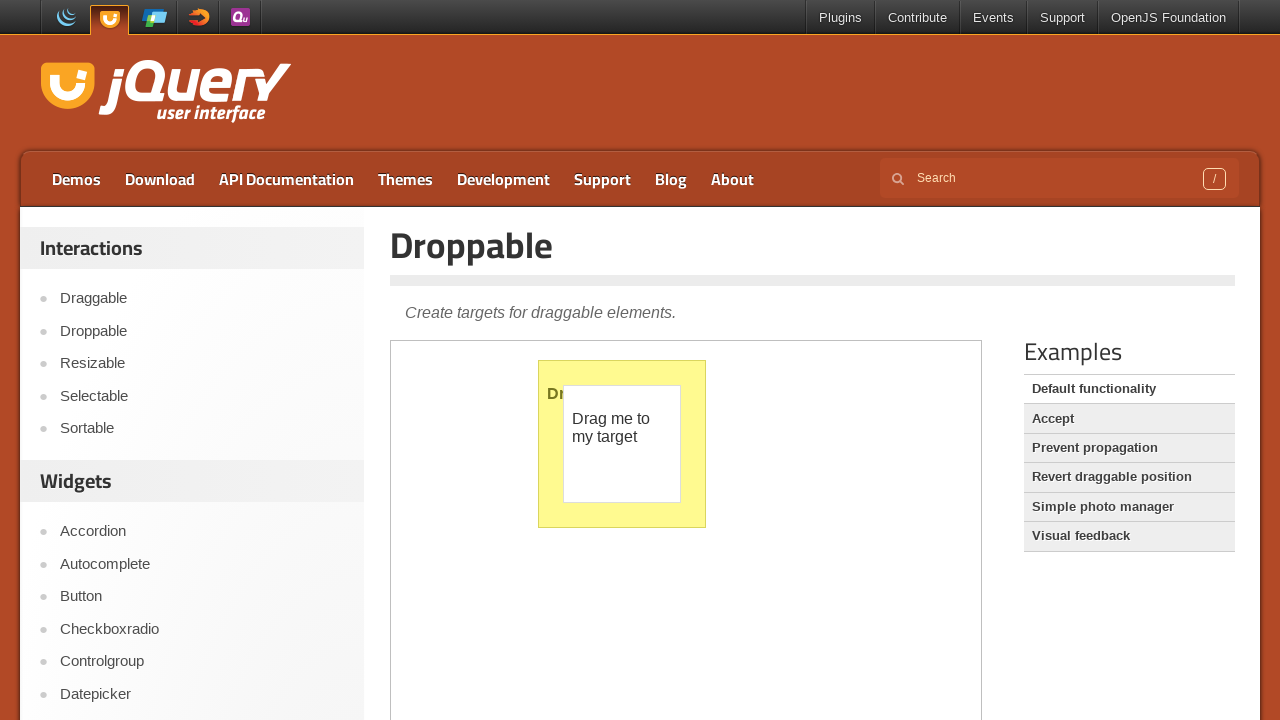

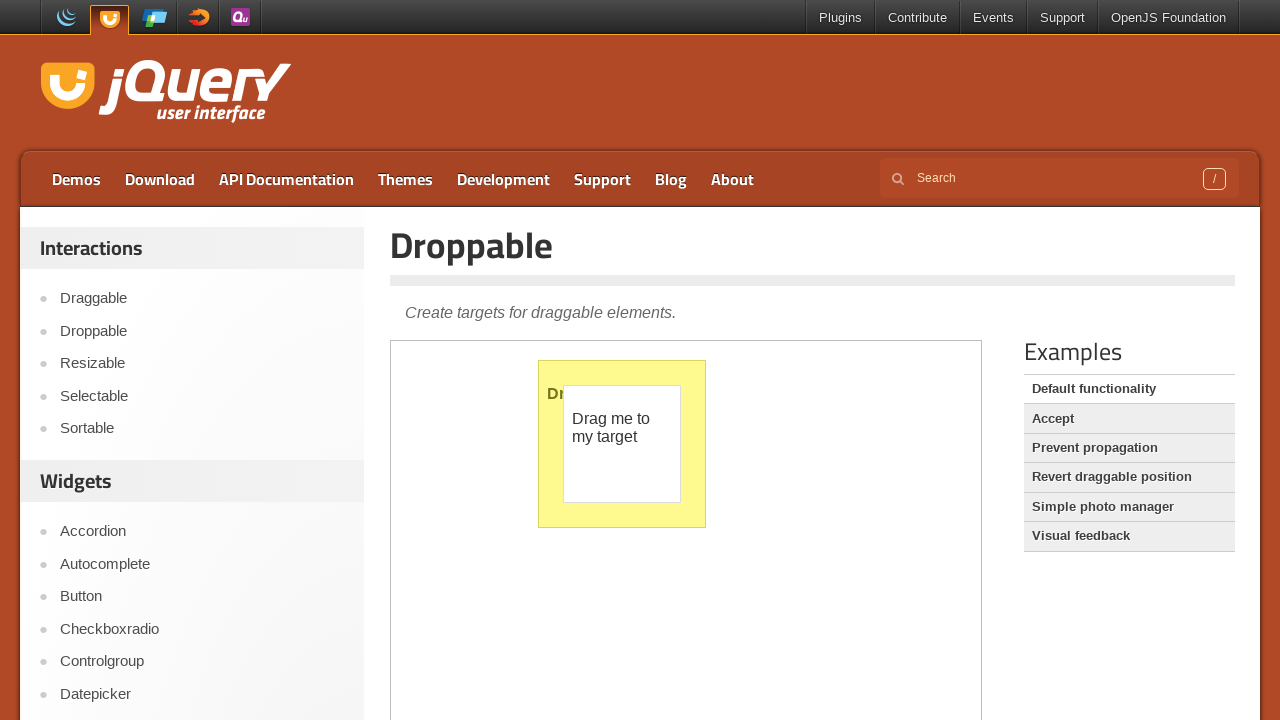